Tests clicking a growing/animated button that becomes clickable after it finishes growing, then verifies that "Event Triggered" text appears

Starting URL: https://testpages.herokuapp.com/styled/challenges/growing-clickable.html

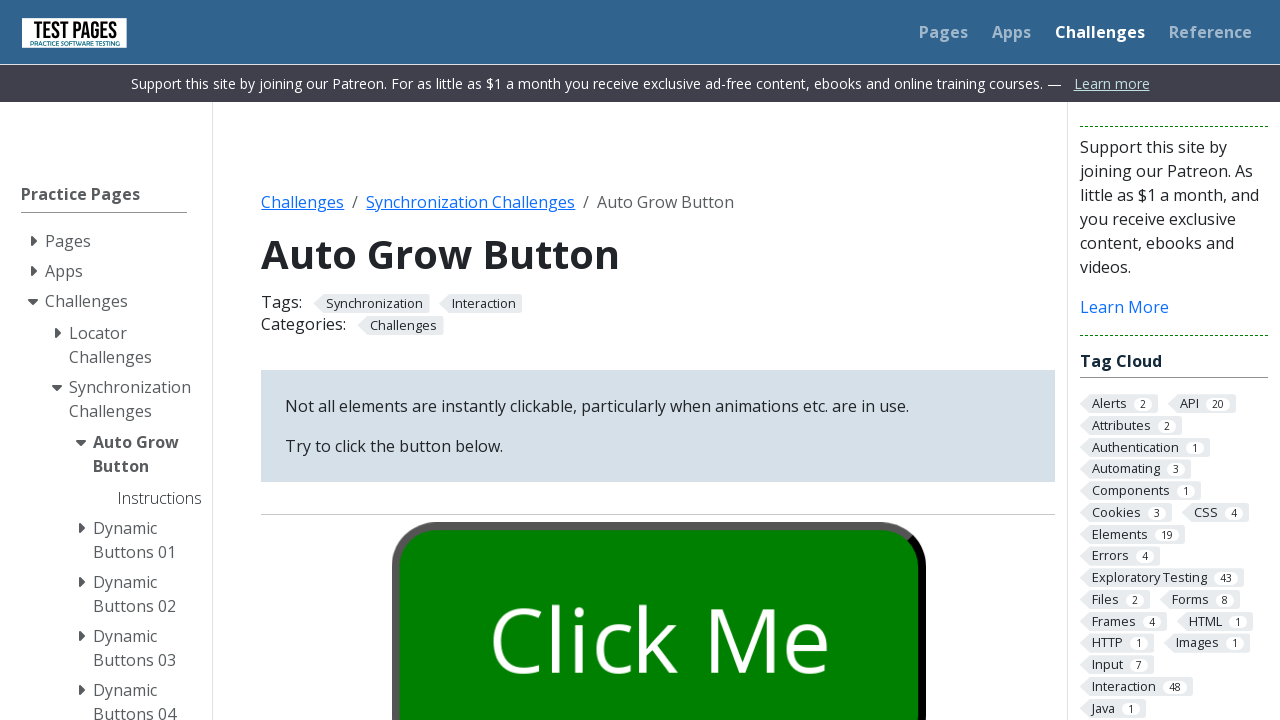

Waited for button to finish growing and become clickable
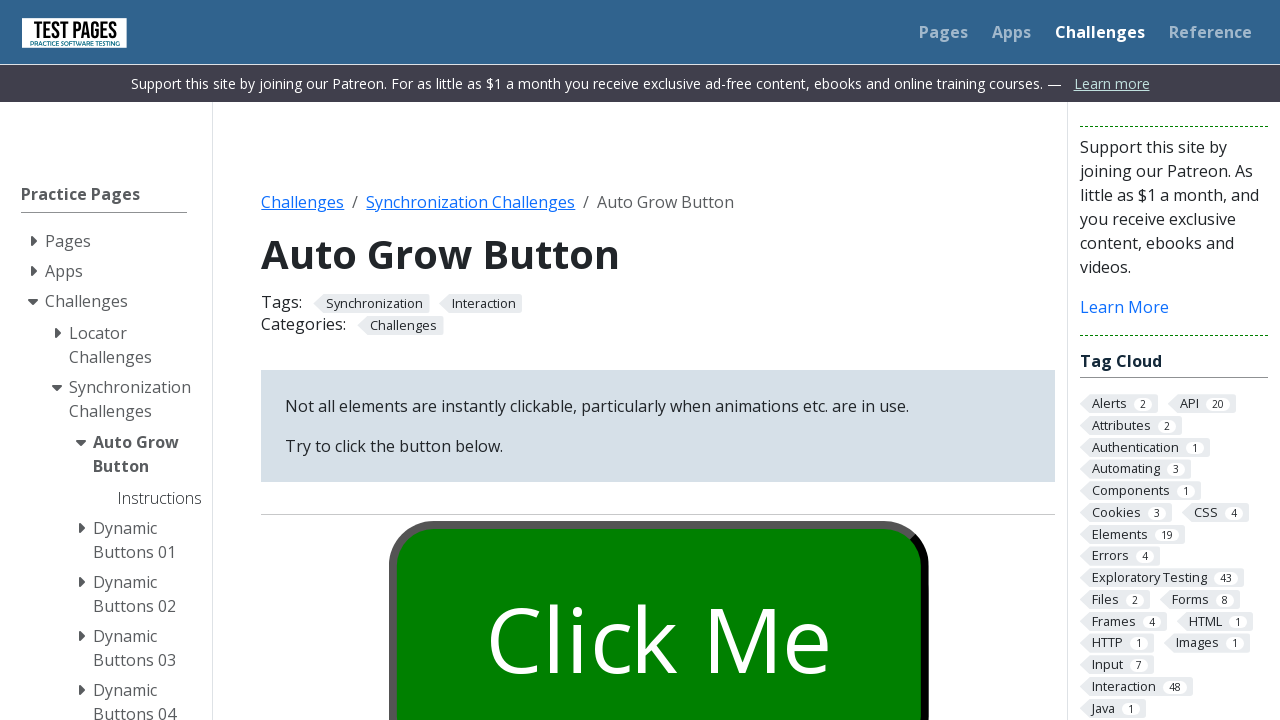

Clicked the grown button at (658, 600) on button.styled-click-button.showgrow.grown
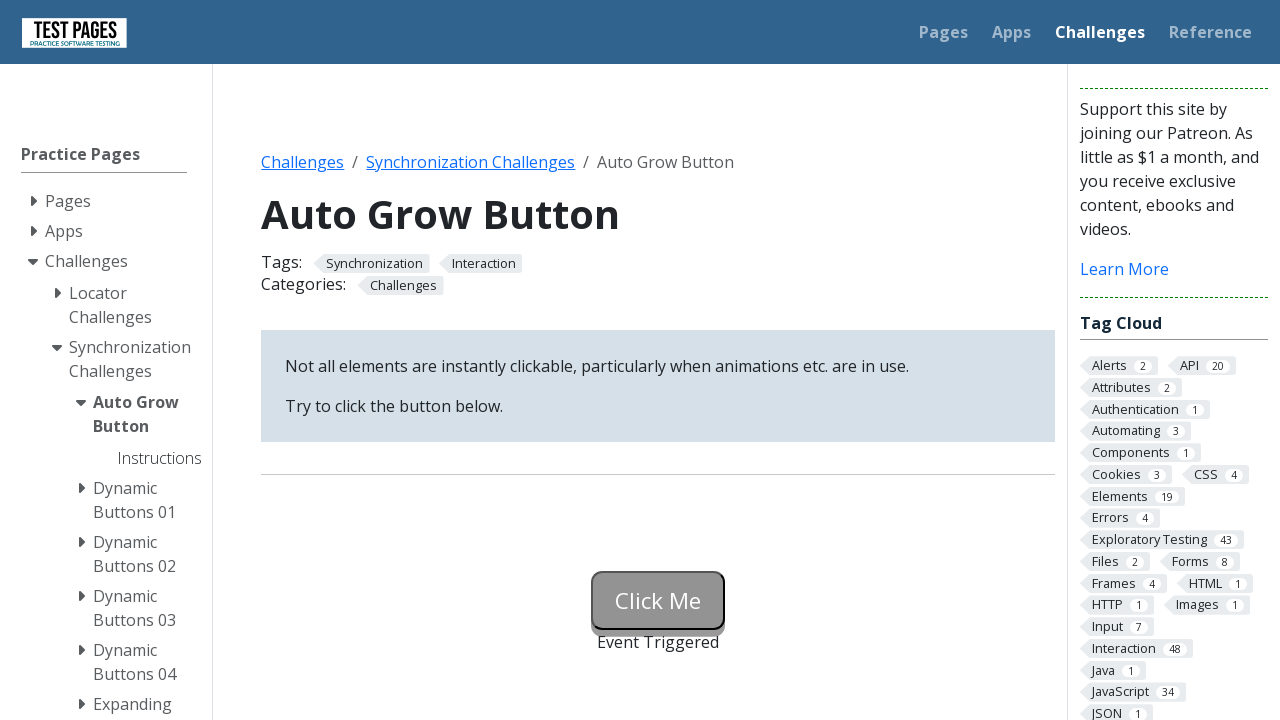

Waited for status message element to appear
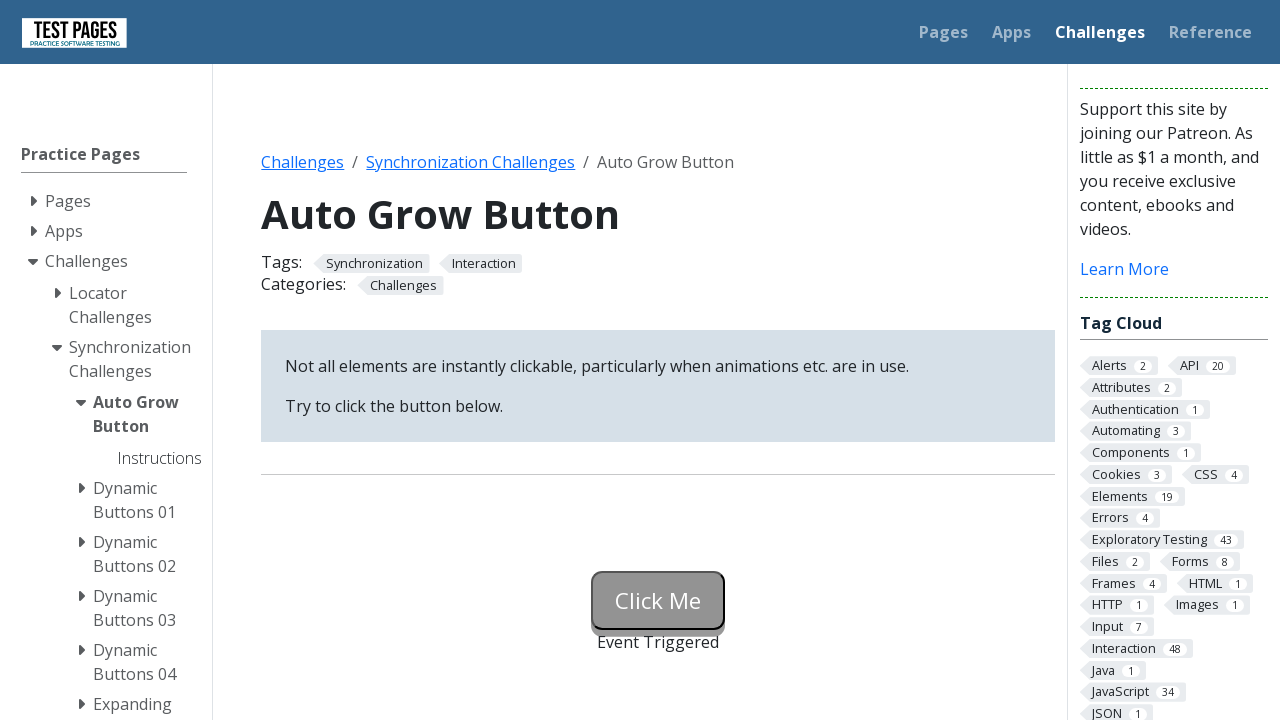

Verified 'Event Triggered' text appears in status message
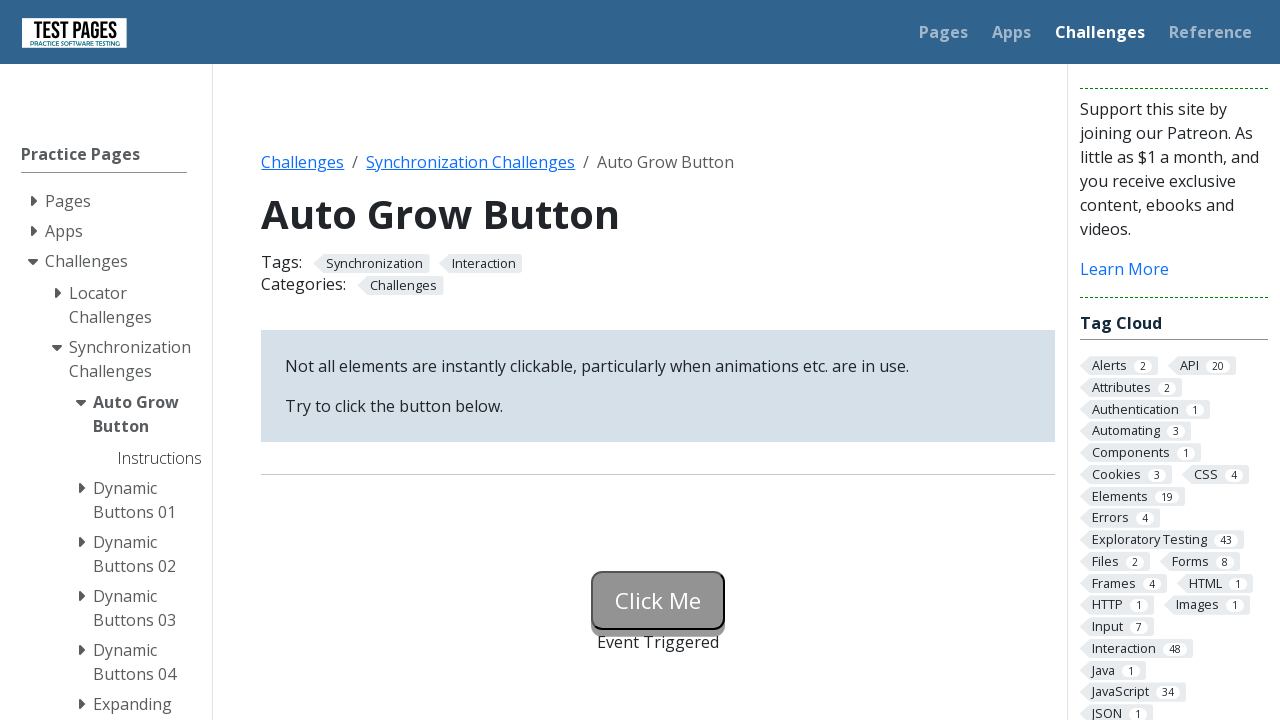

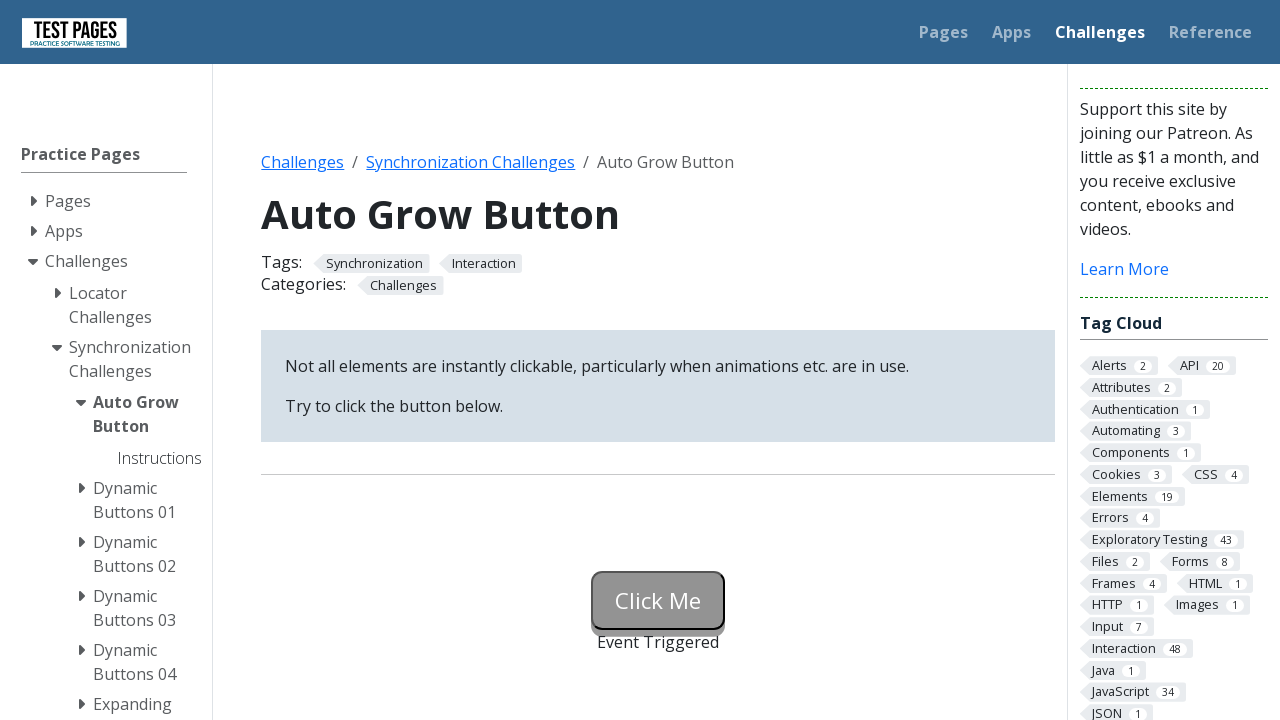